Tests form field interactions including entering first name, verifying last name field is editable, checking button visibility, and verifying disabled checkbox state

Starting URL: https://programautomatycy.pl/test-page/

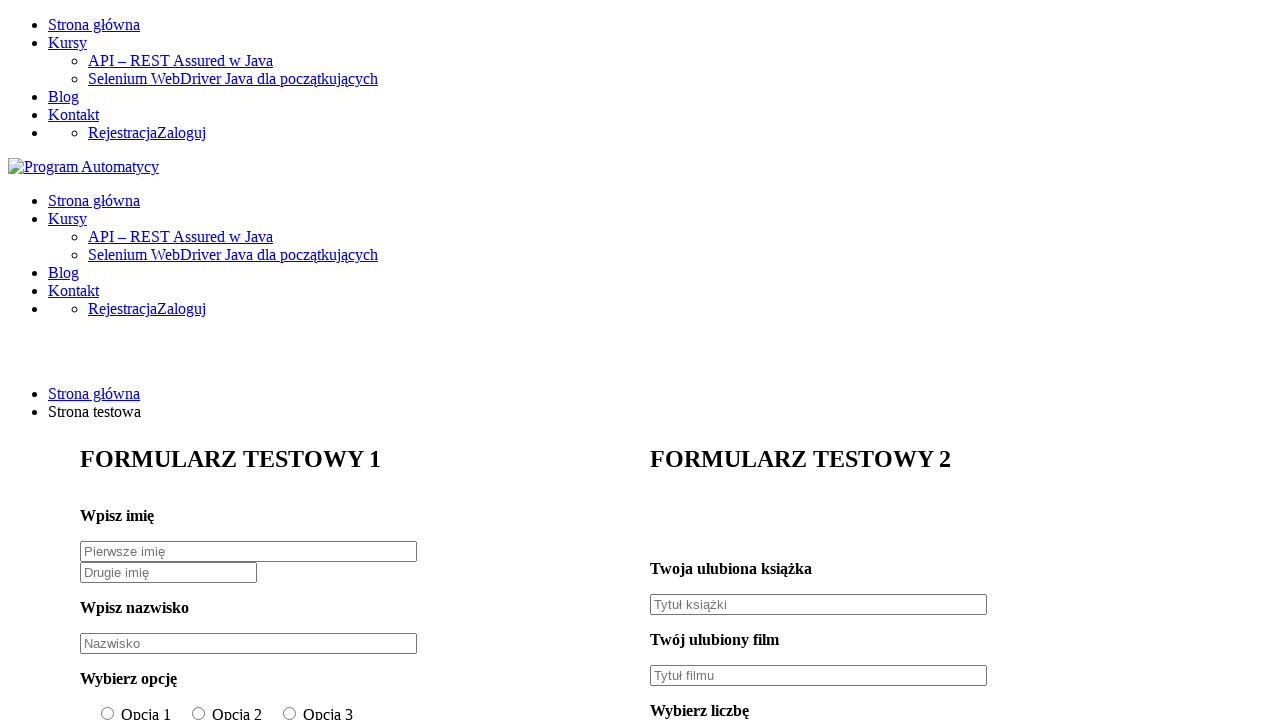

Filled first name field with 'Jan' on #firstname-text
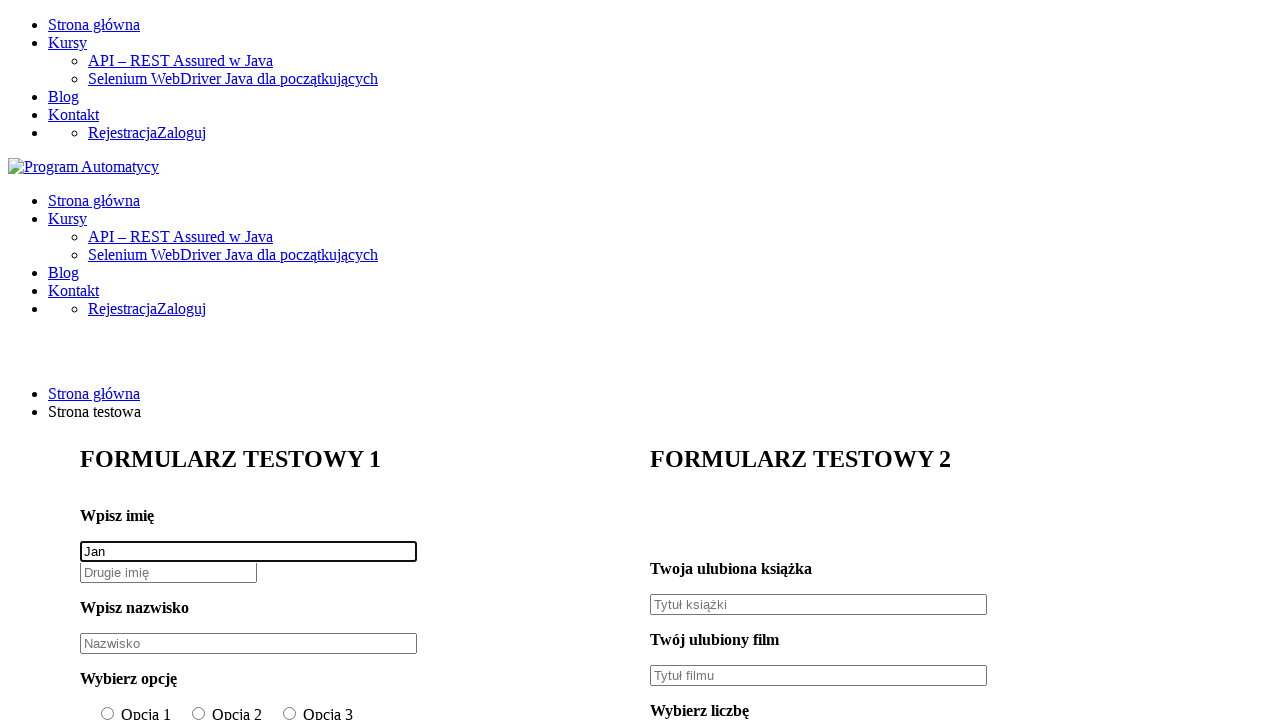

Verified first name field contains 'Jan'
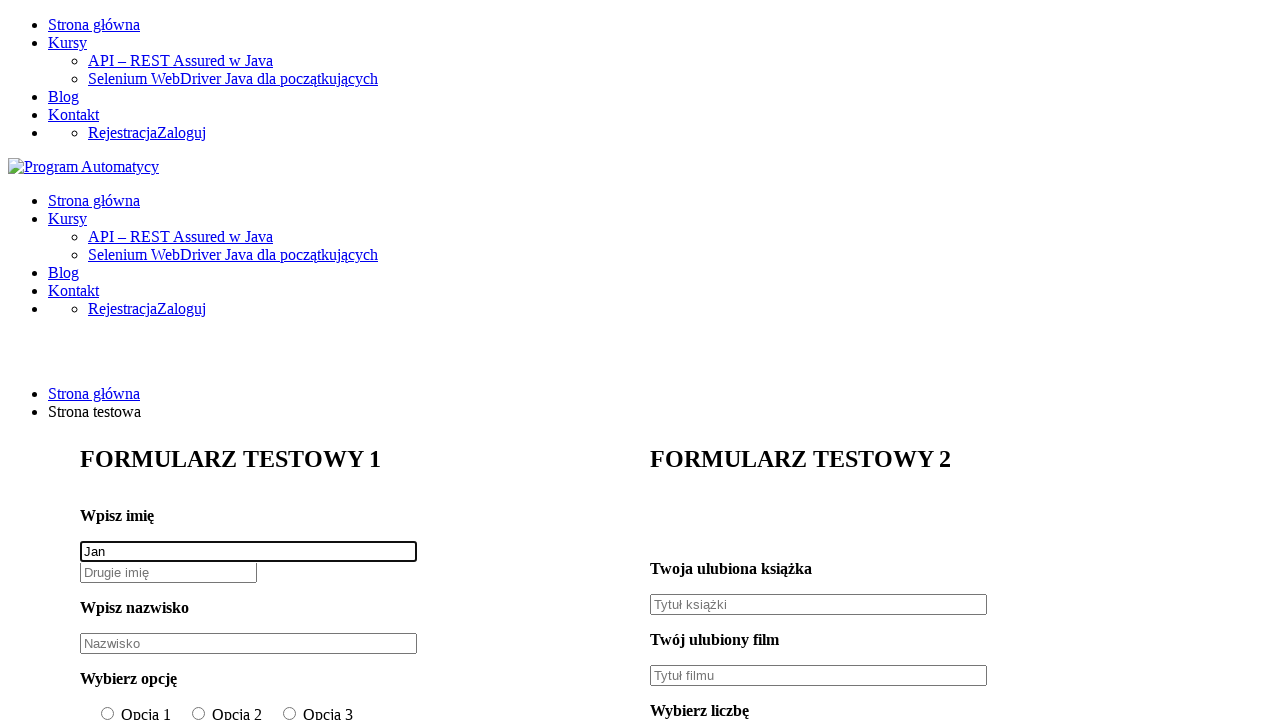

Verified last name field is enabled/editable
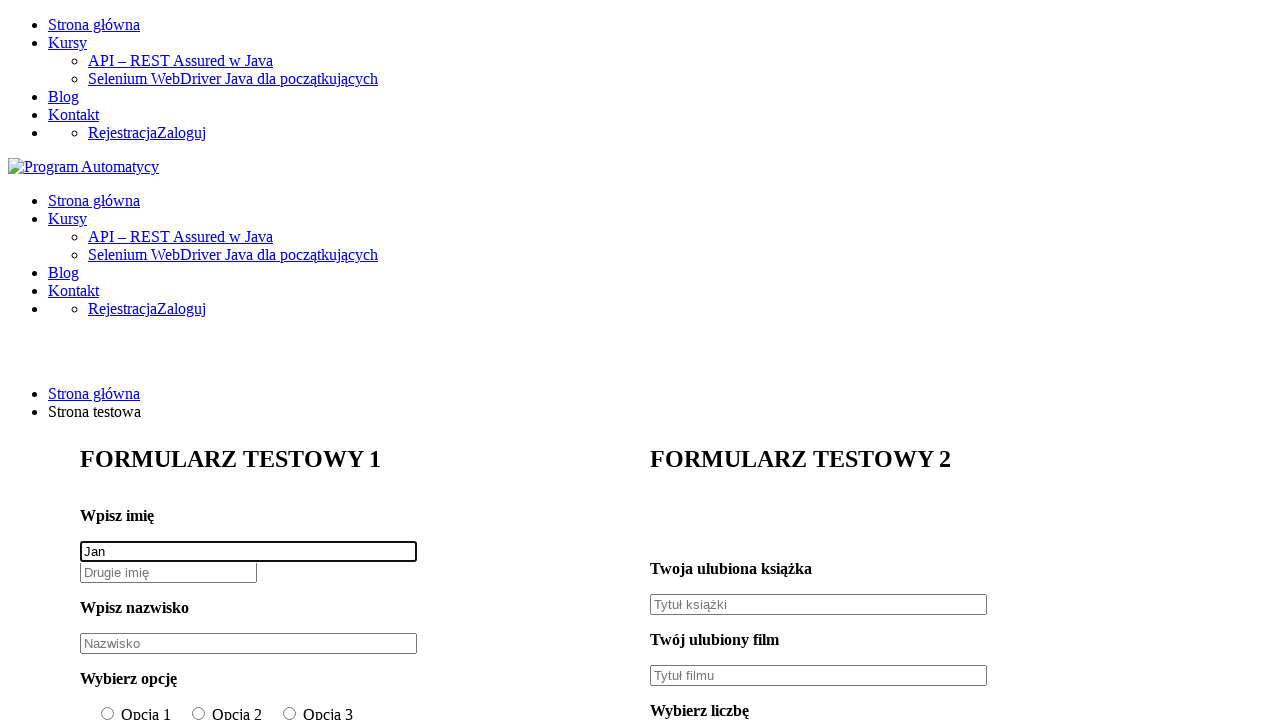

Verified delayed button is not visible
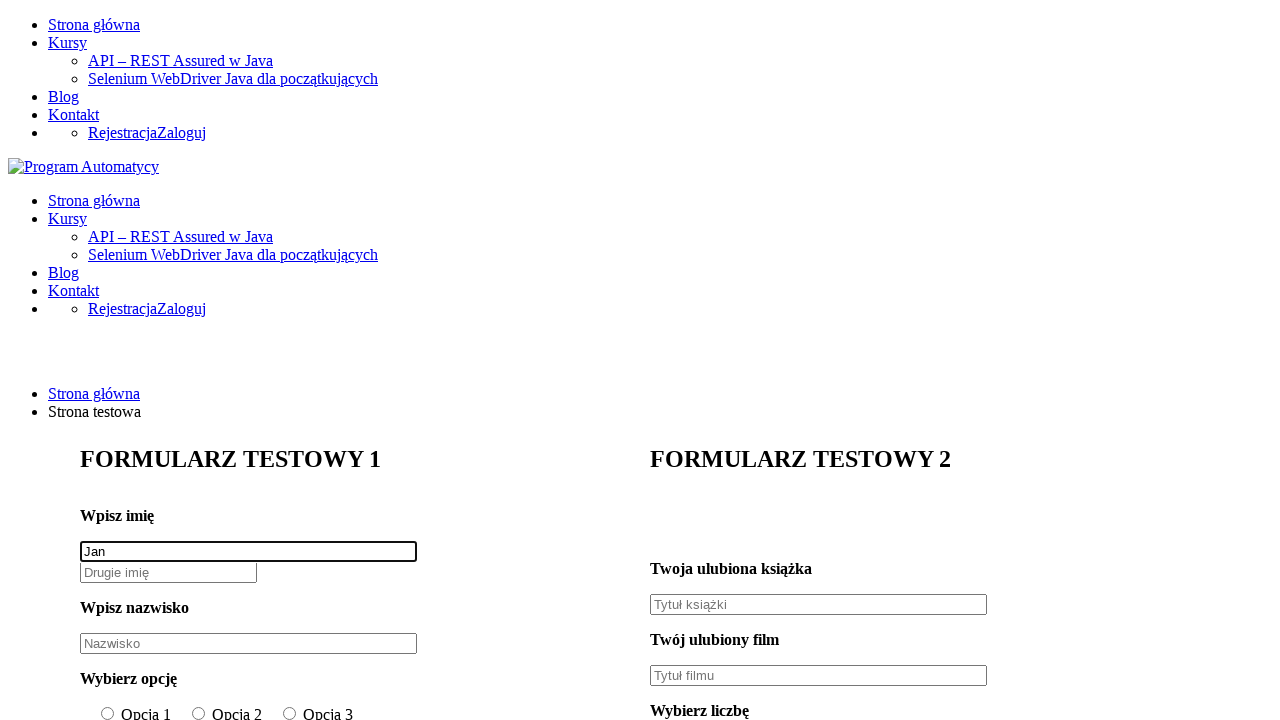

Verified checkbox has disabled attribute
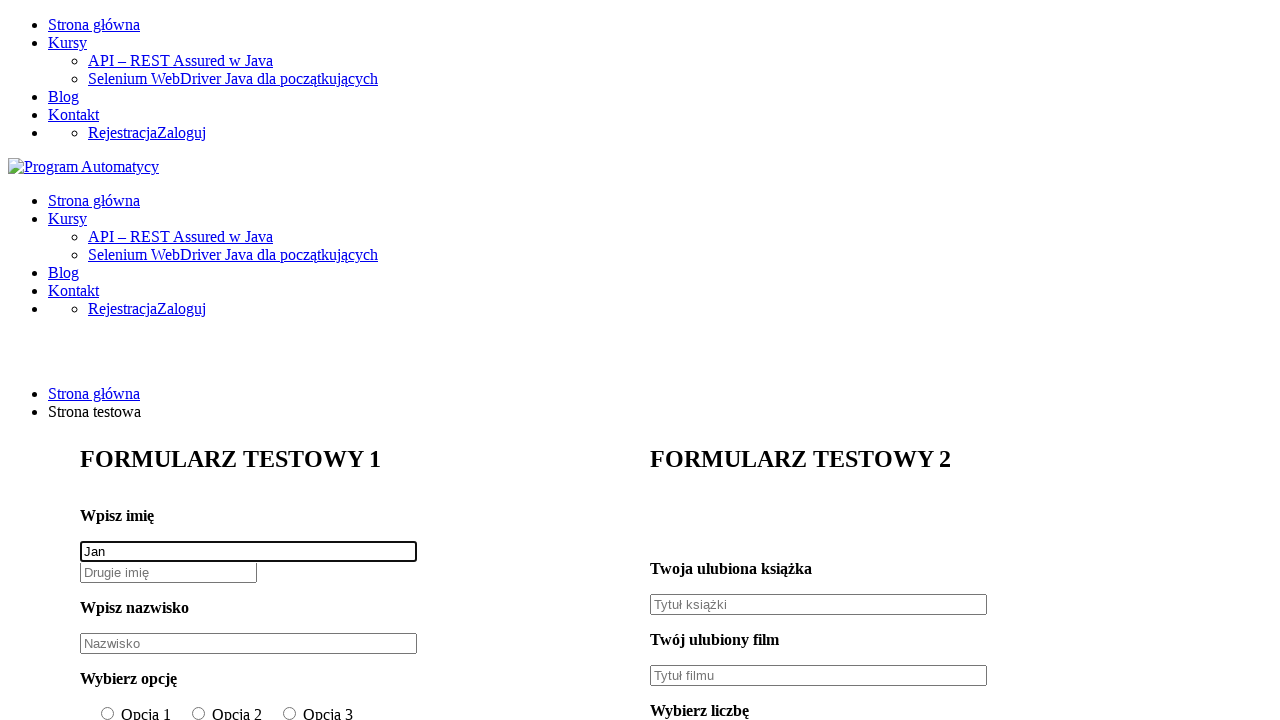

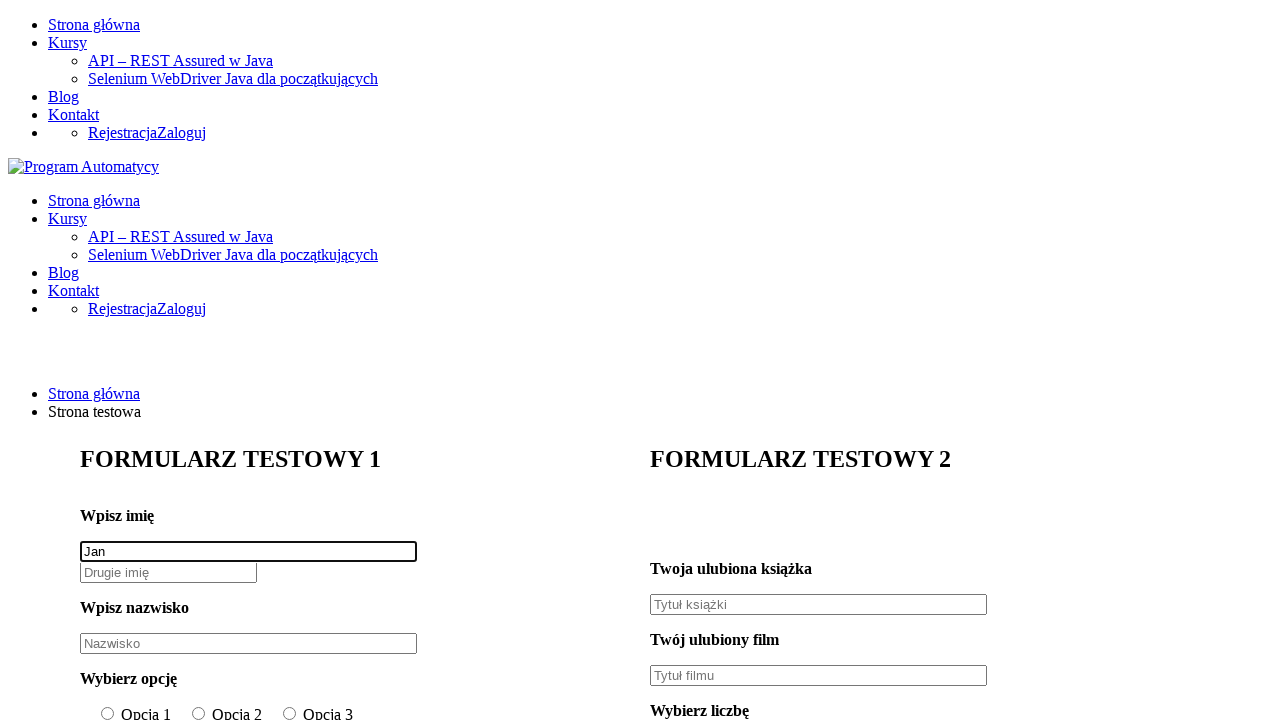